Tests dropdown/select list functionality by selecting an option by index and verifying the selected value and label from a gender selection dropdown.

Starting URL: https://www.thetestingworld.com/testings/

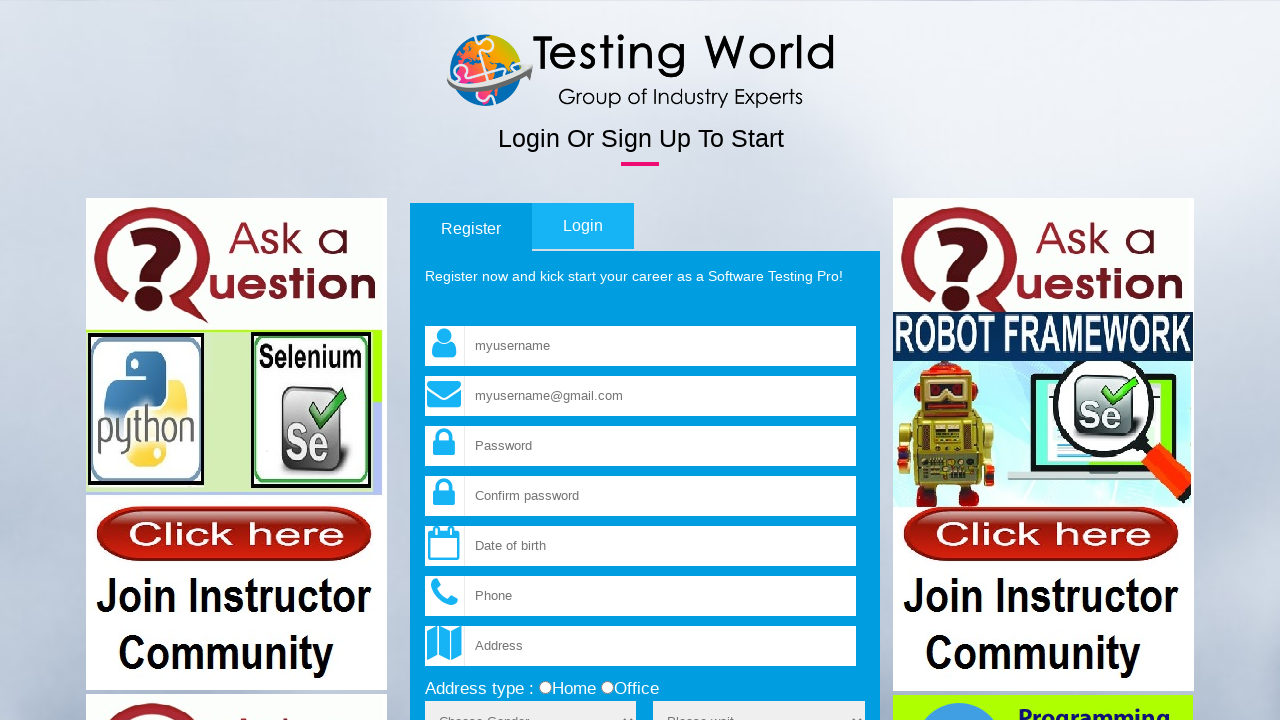

Waited for gender dropdown to be visible
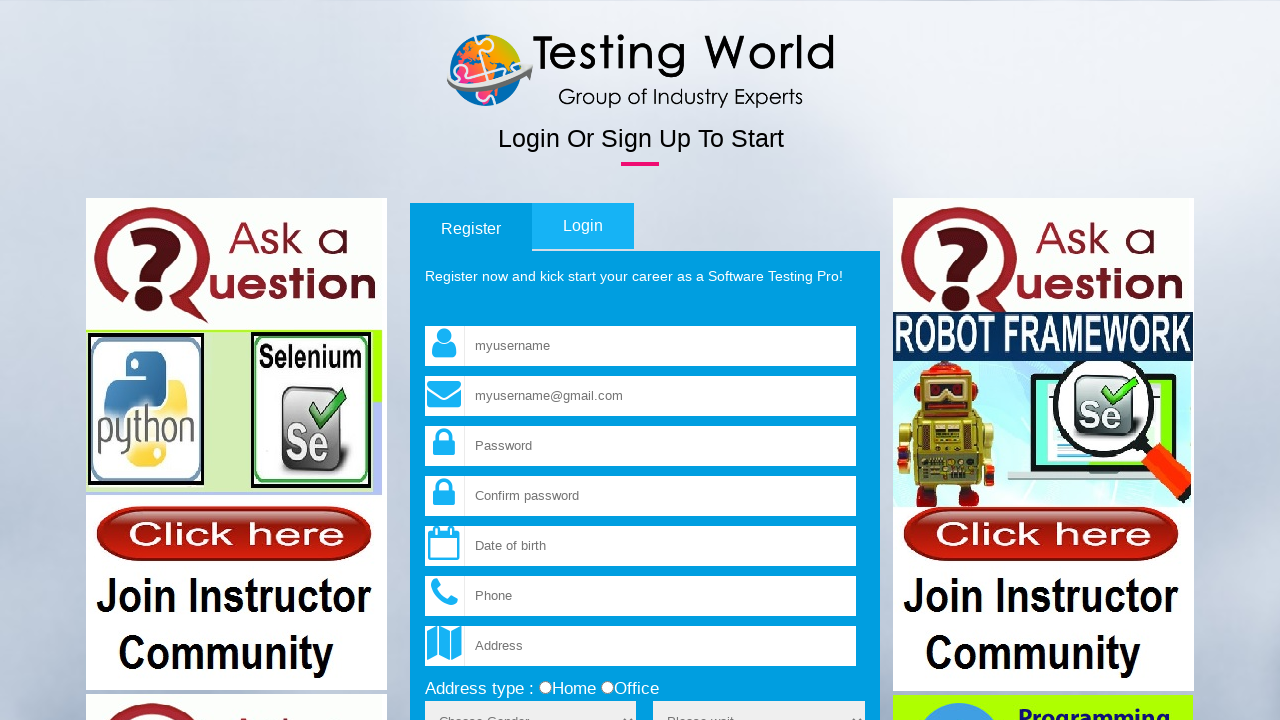

Selected 'Male' option from gender dropdown by index 1 on select[name='sex']
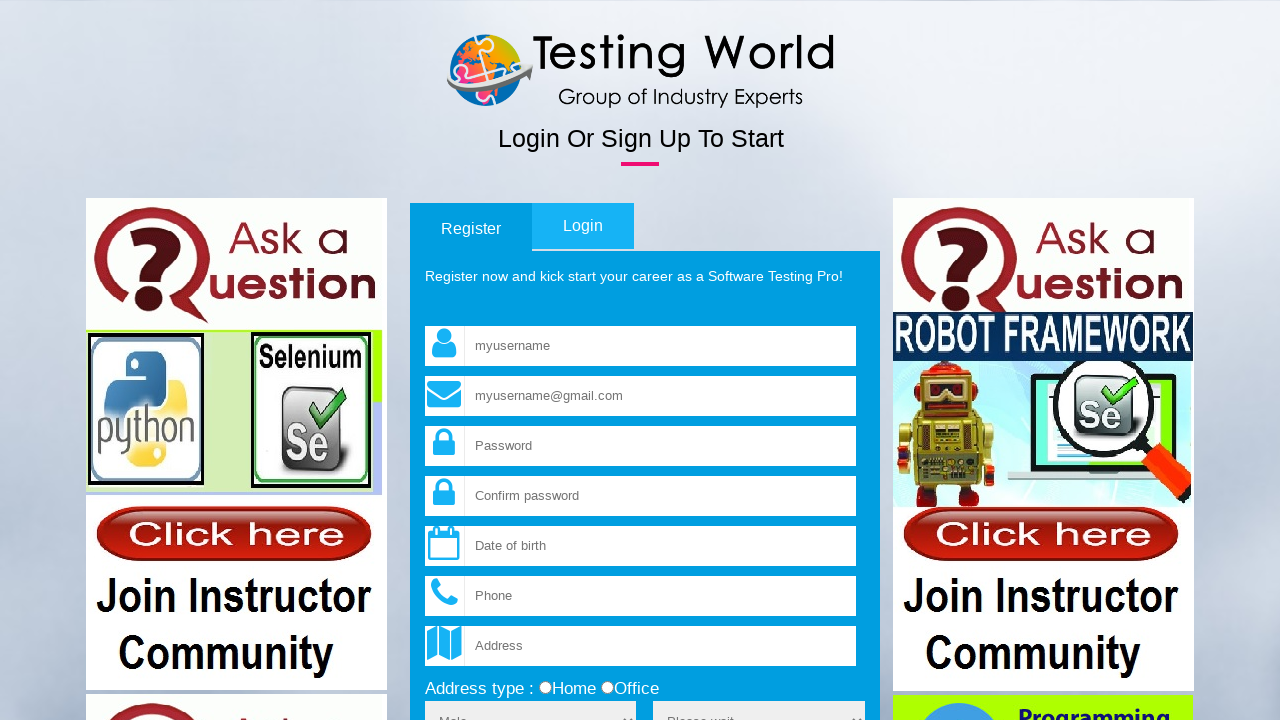

Retrieved selected value from gender dropdown: '1'
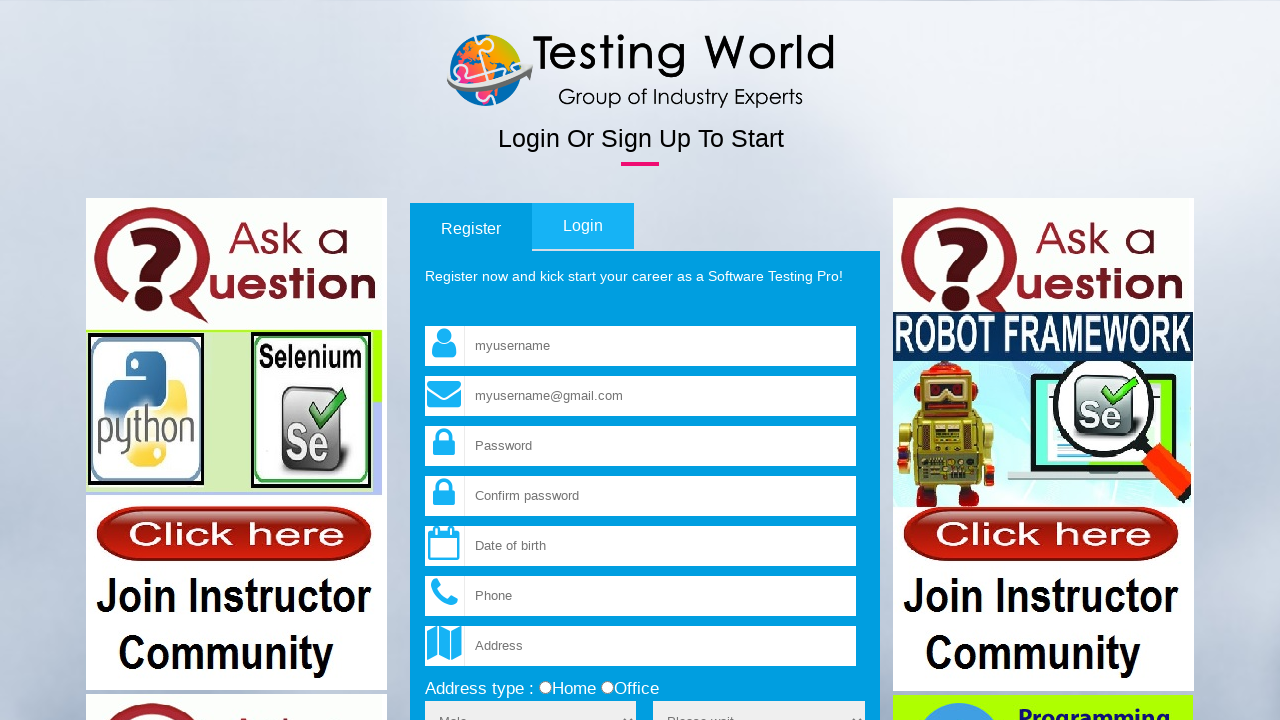

Retrieved all available options from gender dropdown: ['Choose Gender', 'Male', 'Female']
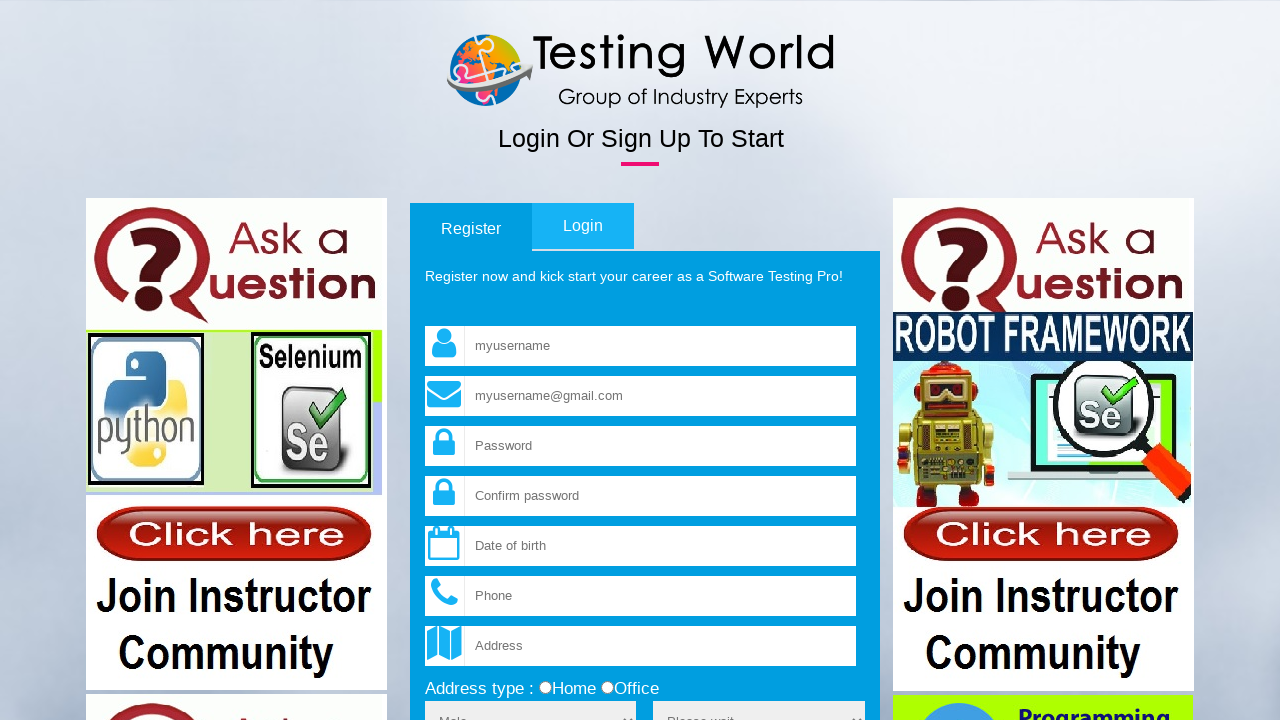

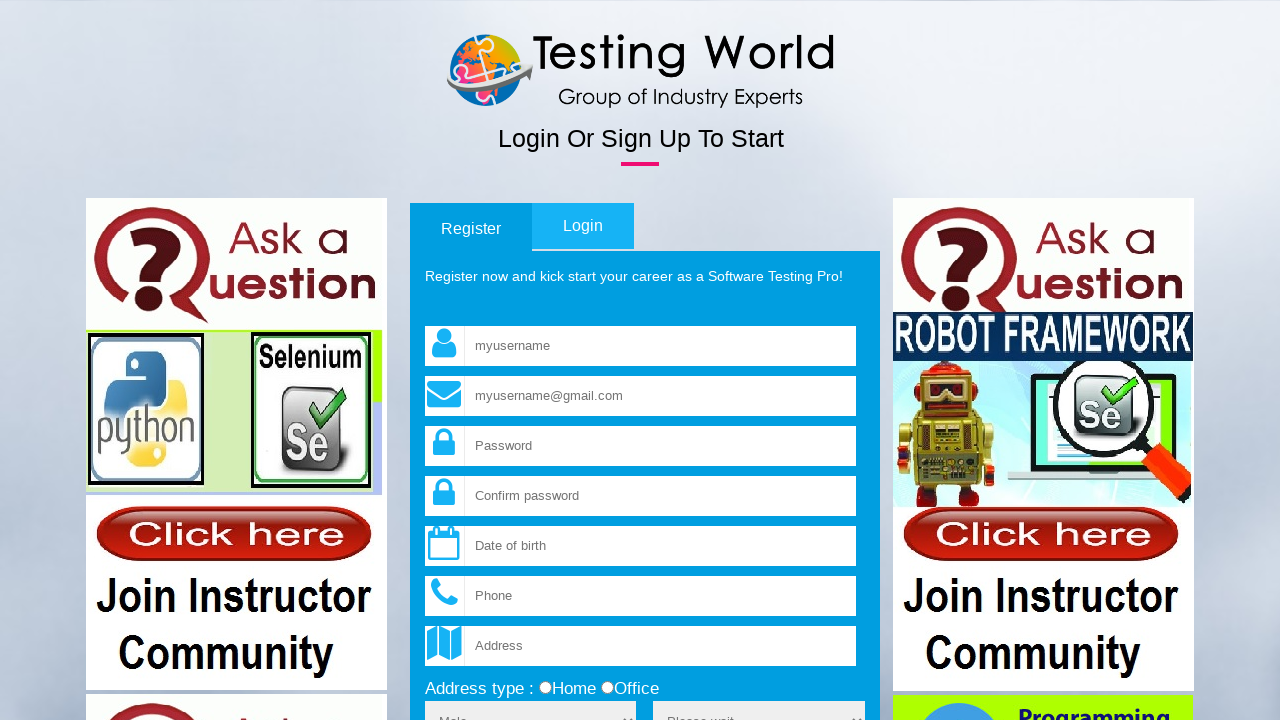